Tests JavaScript alert by clicking the alert button, accepting the alert, and verifying the result message

Starting URL: https://the-internet.herokuapp.com/javascript_alerts

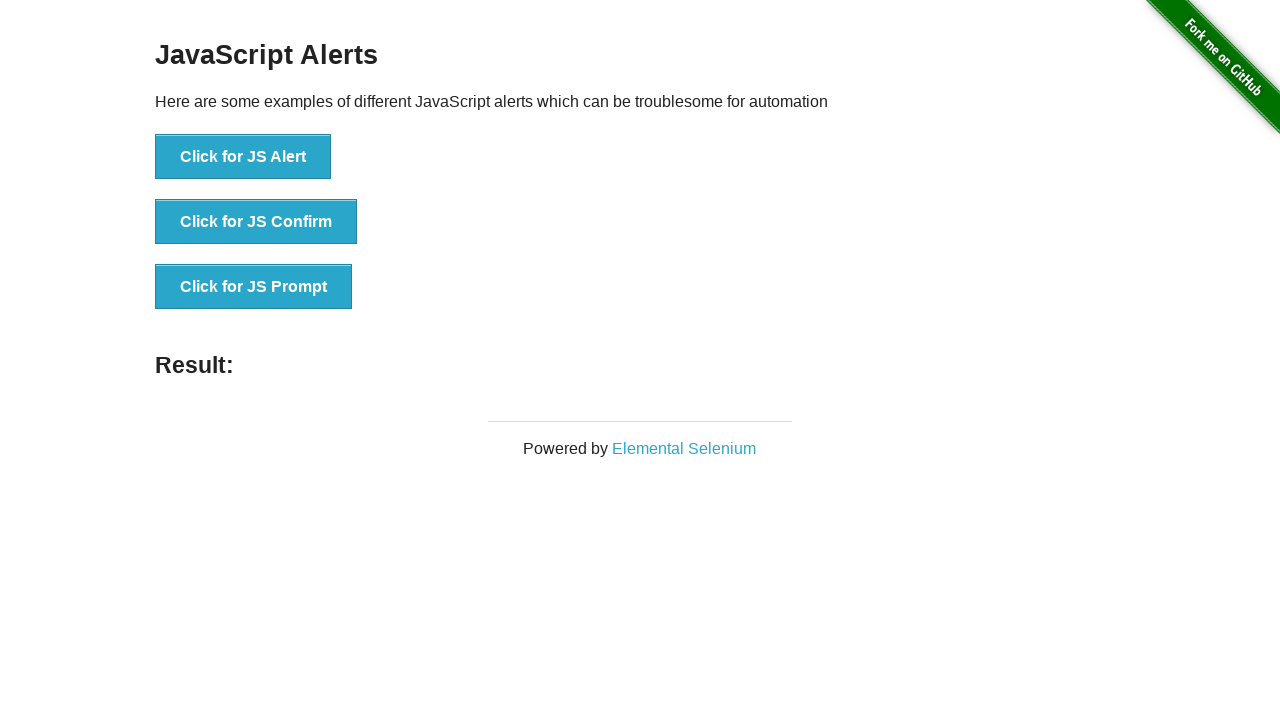

Clicked the JS Alert button at (243, 157) on xpath=//button[text()='Click for JS Alert']
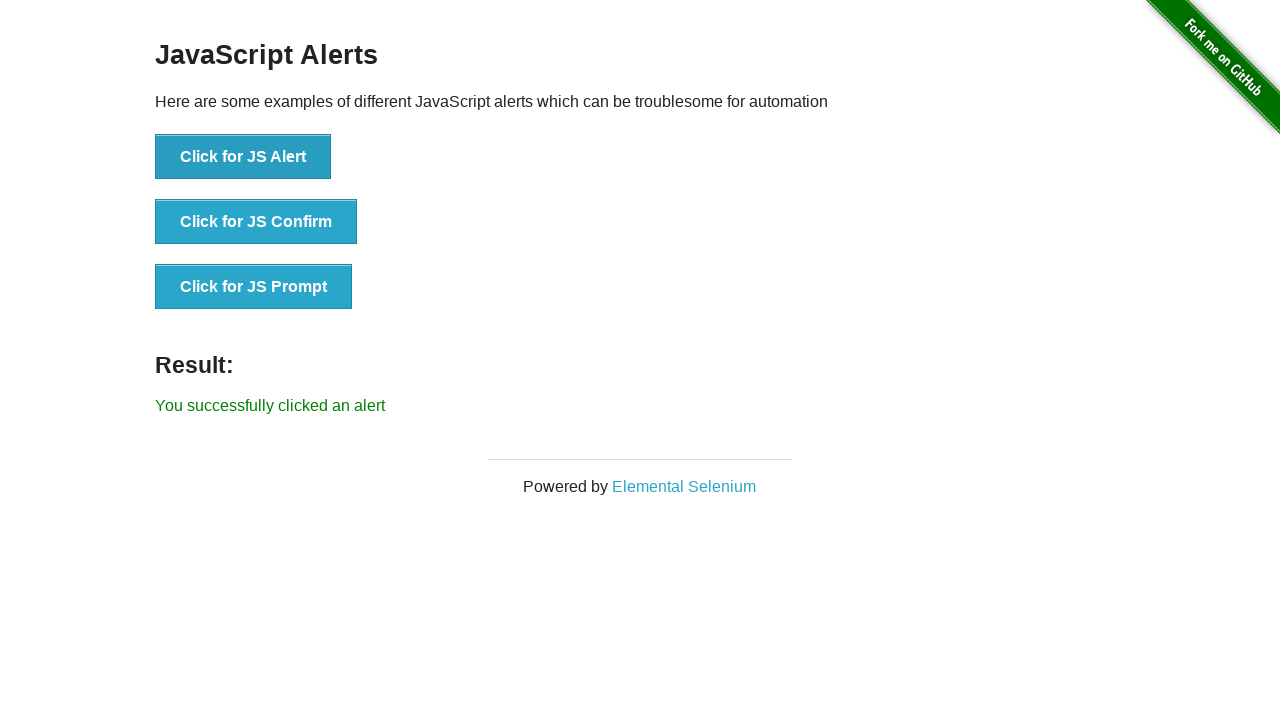

Set up dialog handler to accept alert
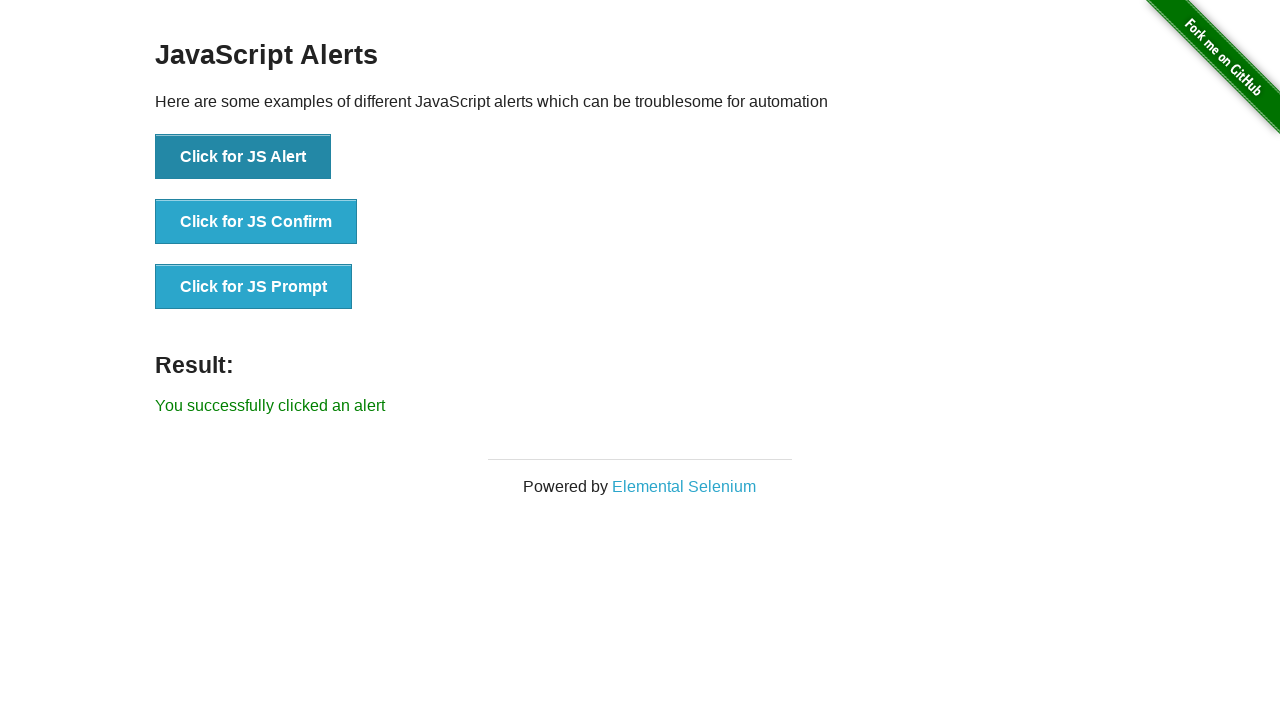

Result message element loaded
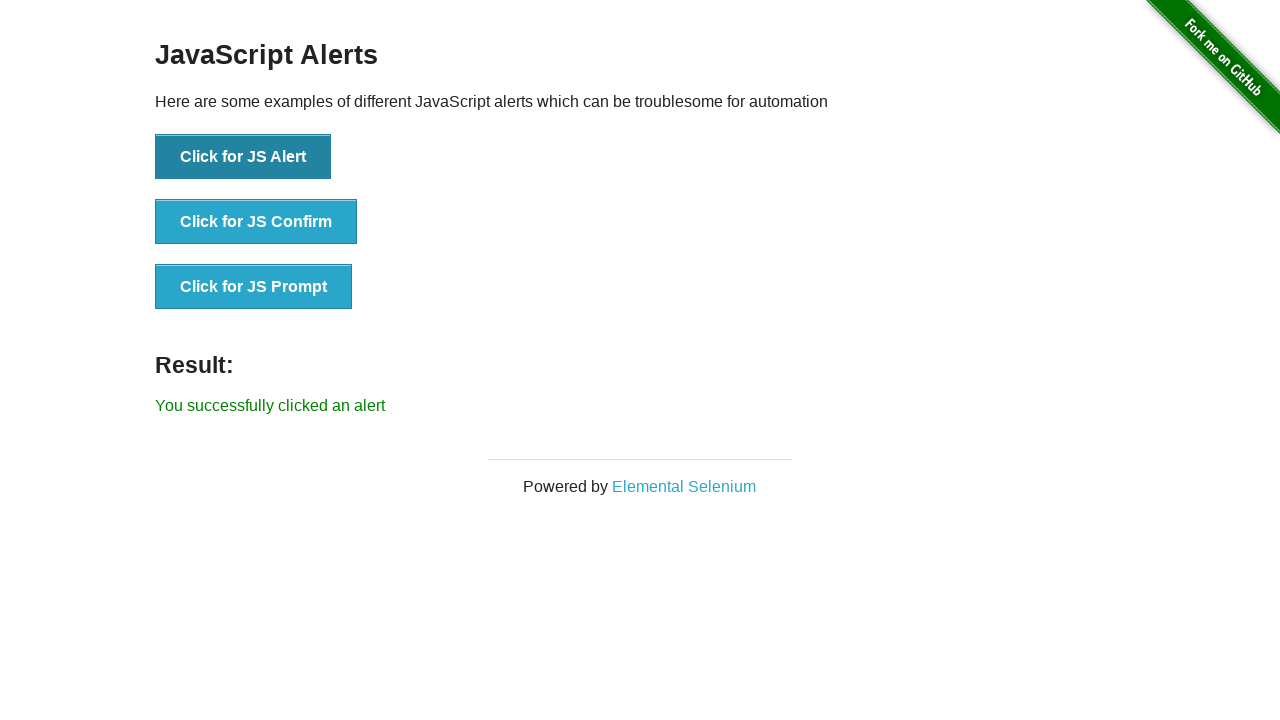

Retrieved result message text
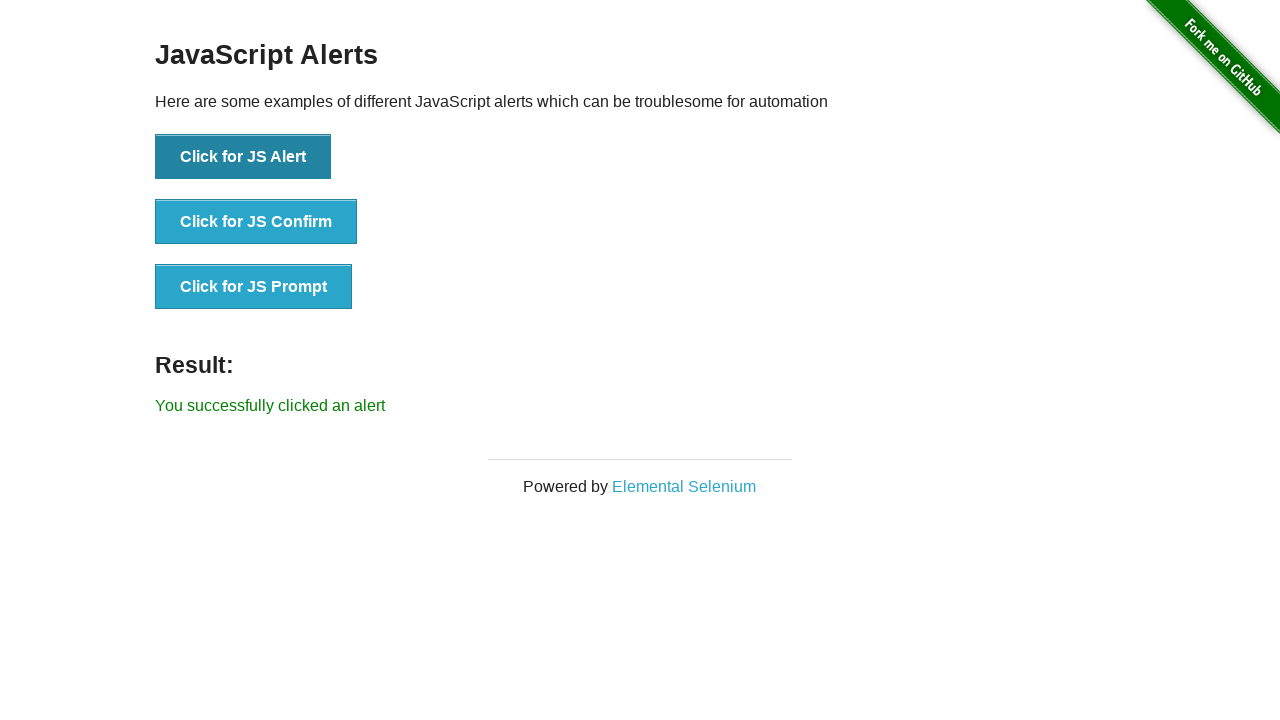

Verified result message equals 'You successfully clicked an alert'
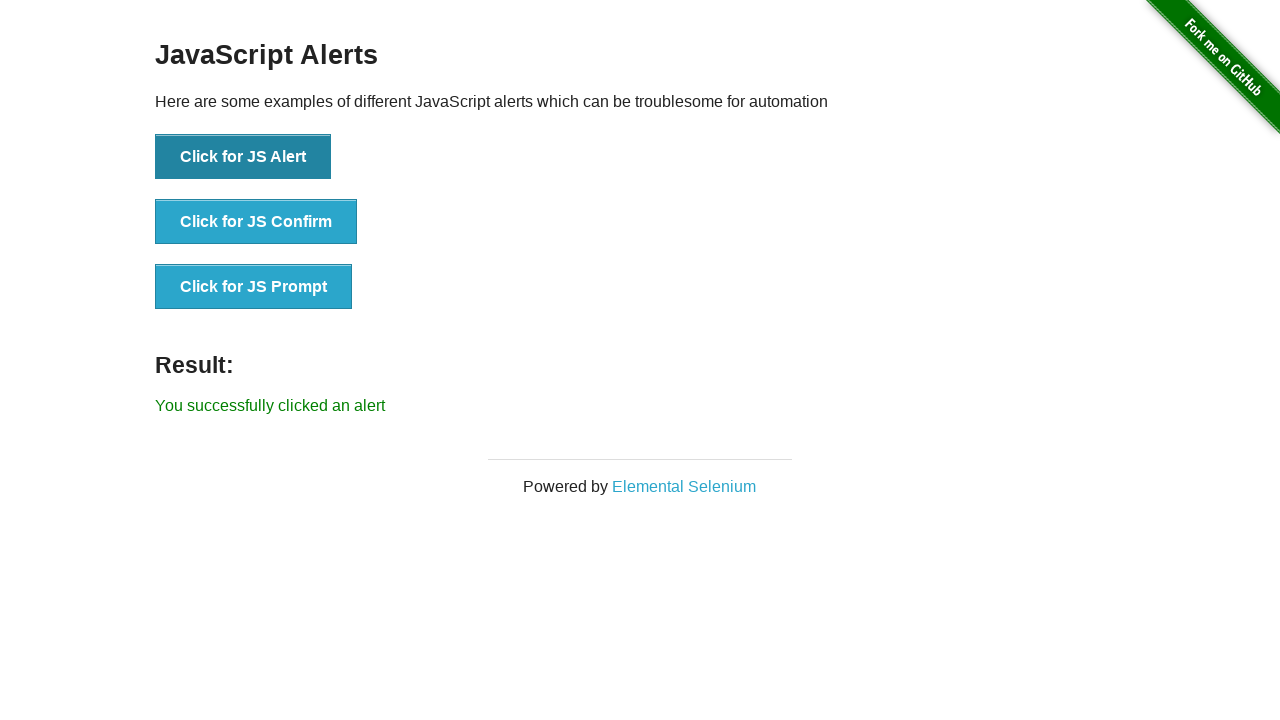

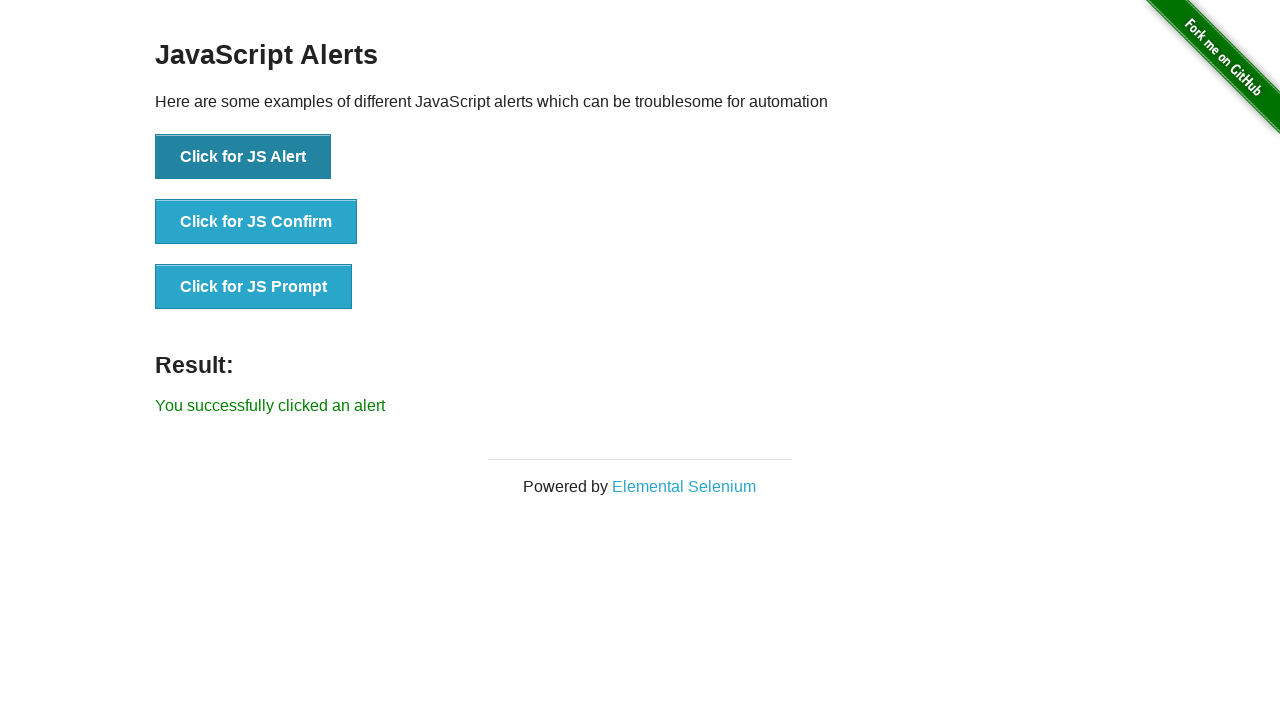